Tests the user registration form on ParaBank demo site by clicking the Register link and filling out all required fields including personal information (name, address, phone, SSN) and account credentials, then submitting the form.

Starting URL: https://parabank.parasoft.com/

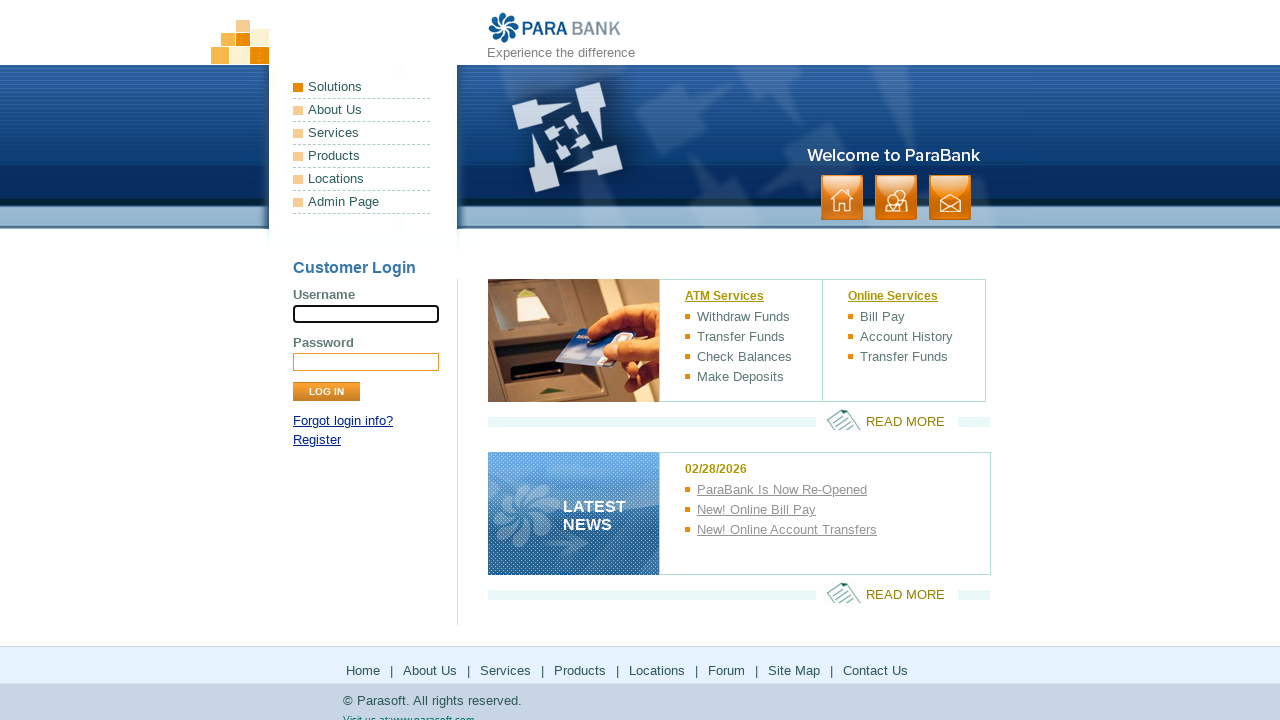

Clicked Register link at (317, 440) on a:has-text('Register')
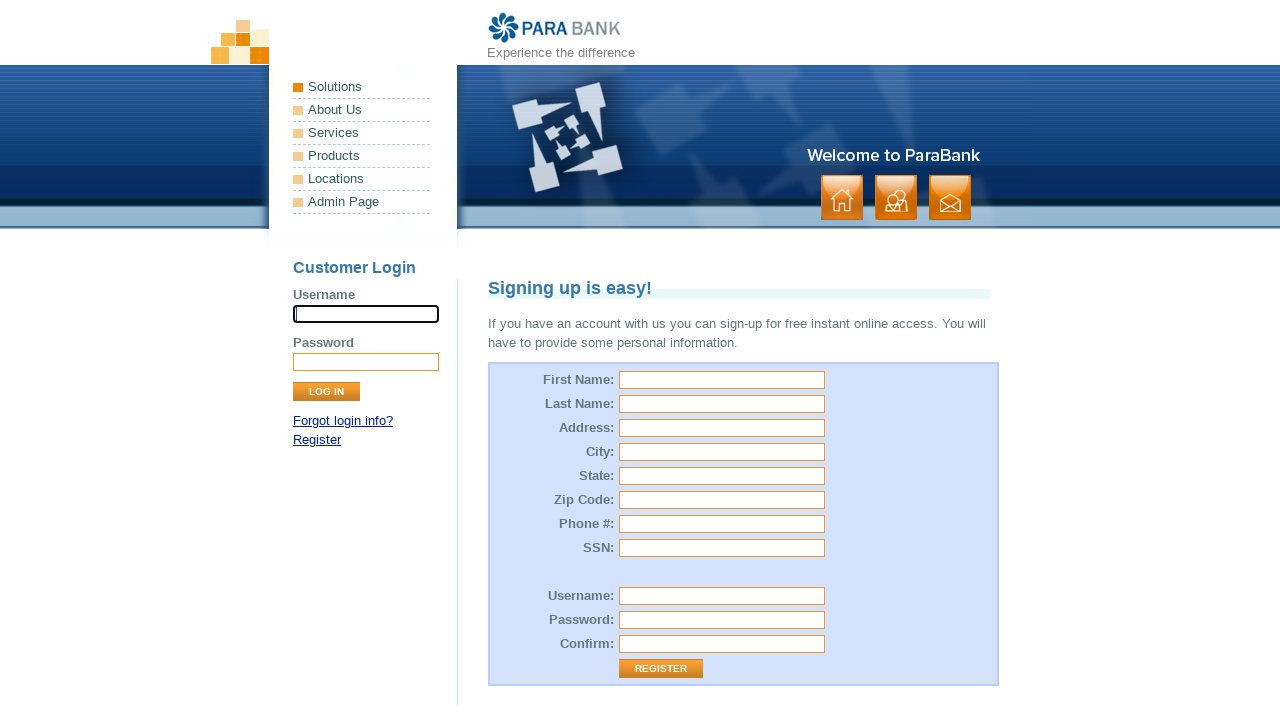

Filled first name with 'Marcus' on #customer\.firstName
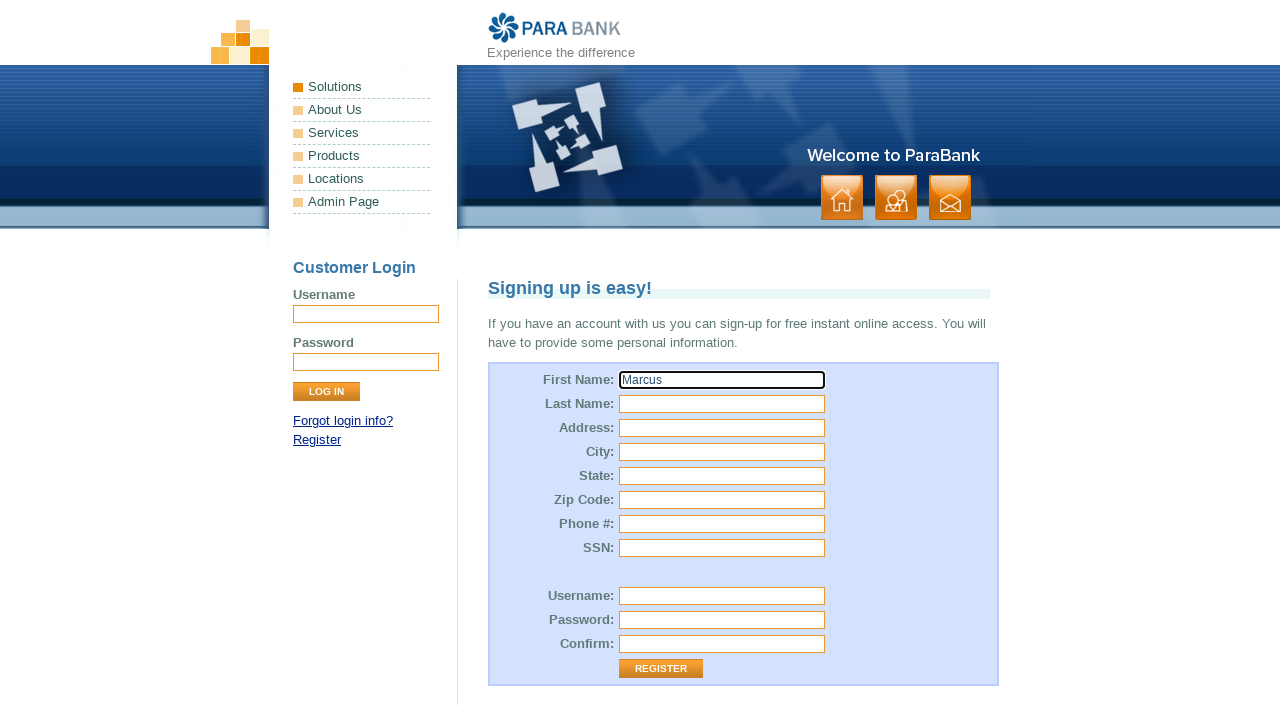

Filled last name with 'Thompson' on #customer\.lastName
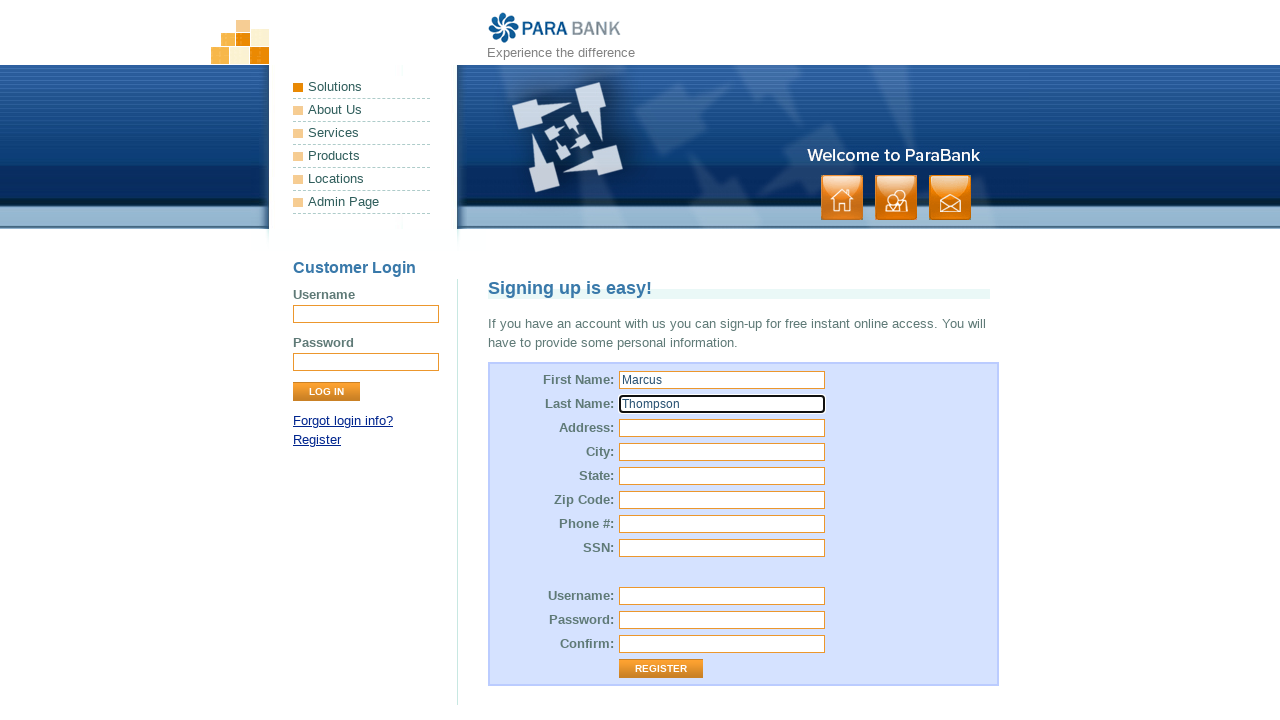

Filled street address with '742 Evergreen Terrace' on input[name='customer.address.street']
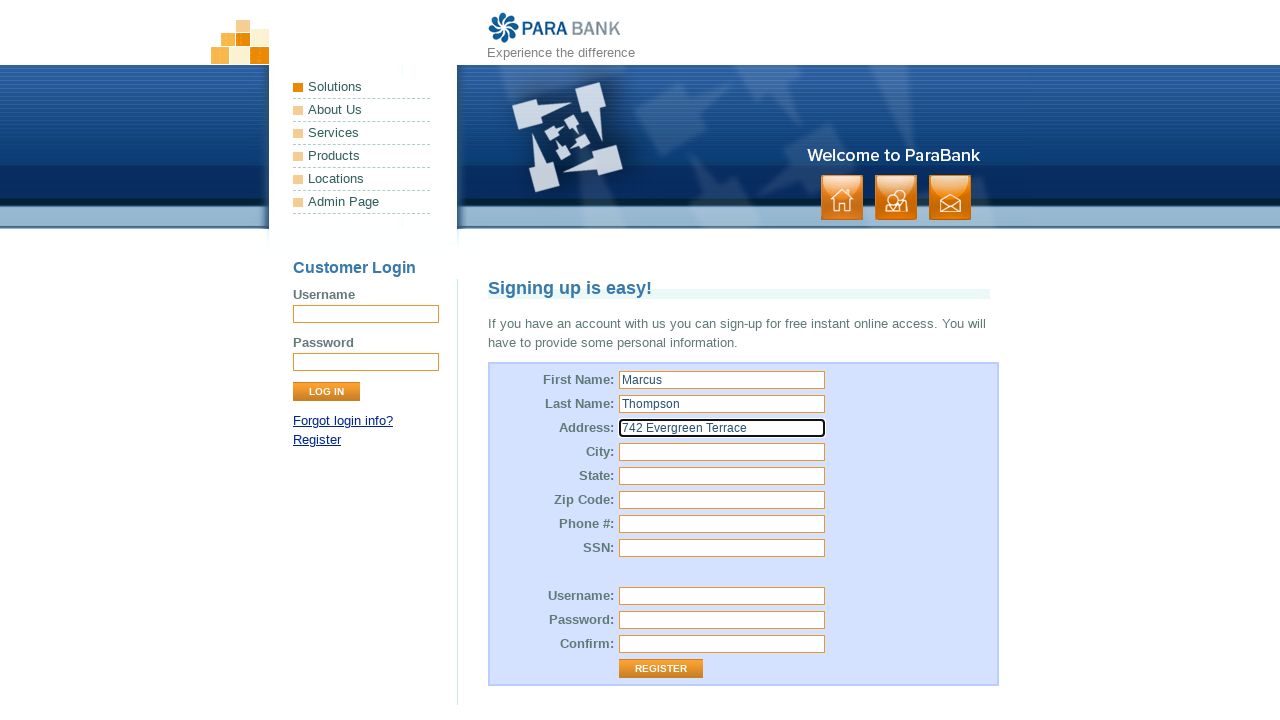

Filled city with 'Seattle' on input[name='customer.address.city']
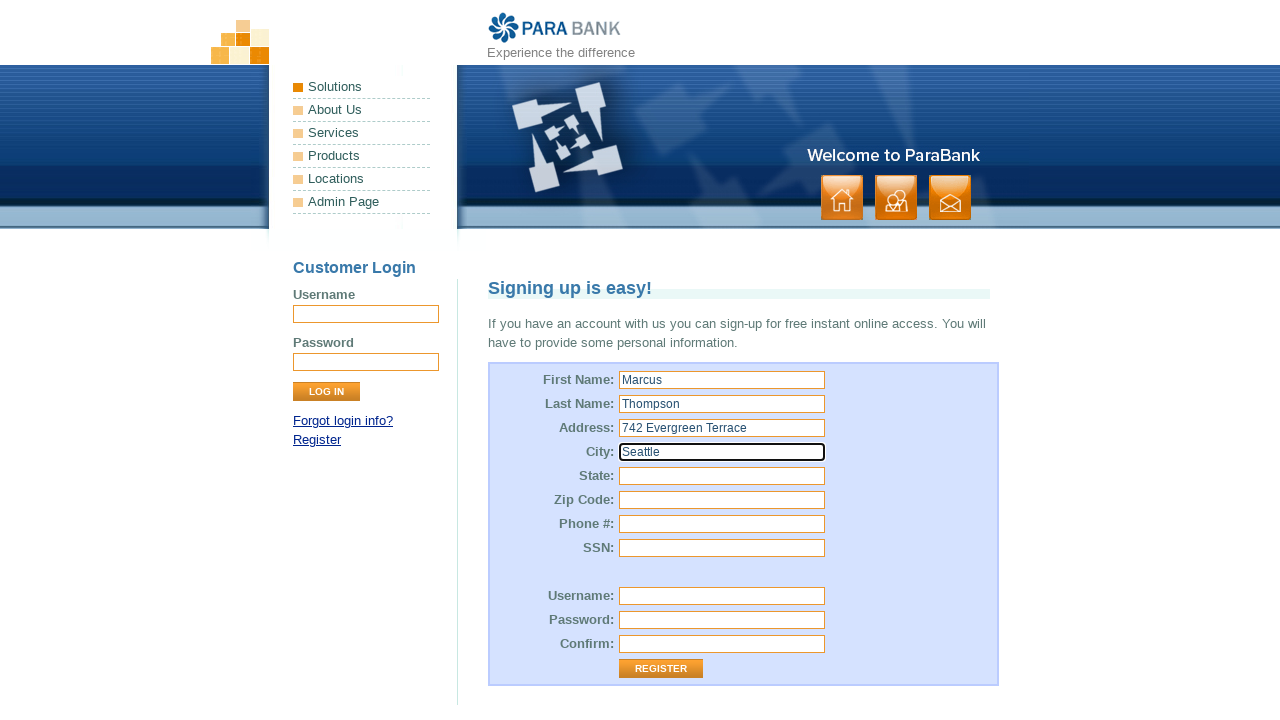

Filled state with 'Washington' on #customer\.address\.state
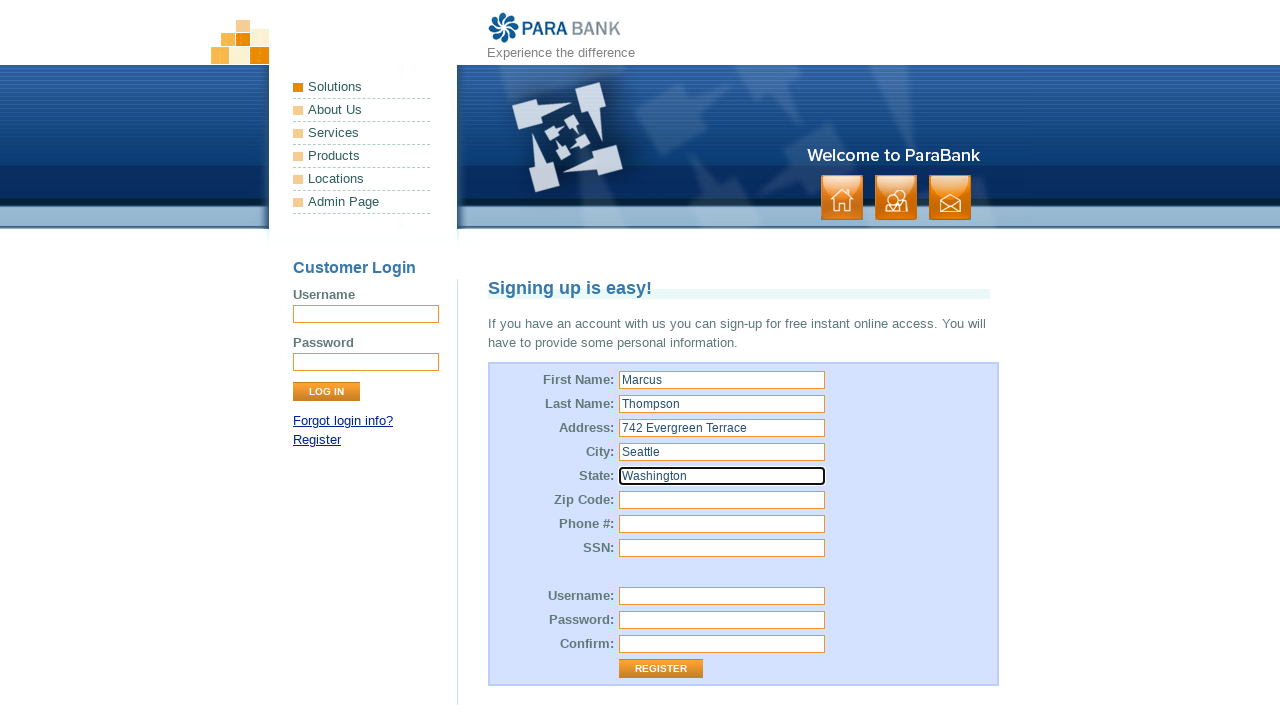

Filled zip code with '98101' on #customer\.address\.zipCode
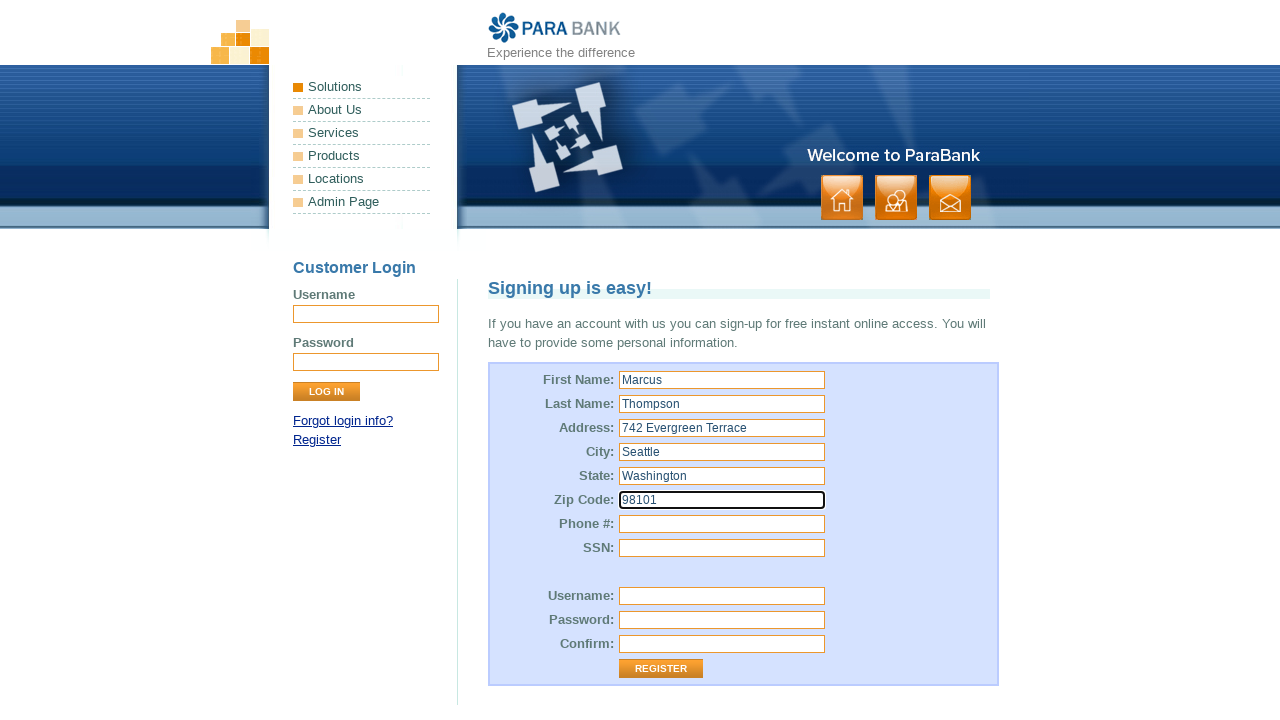

Filled phone number with '2065551234' on #customer\.phoneNumber
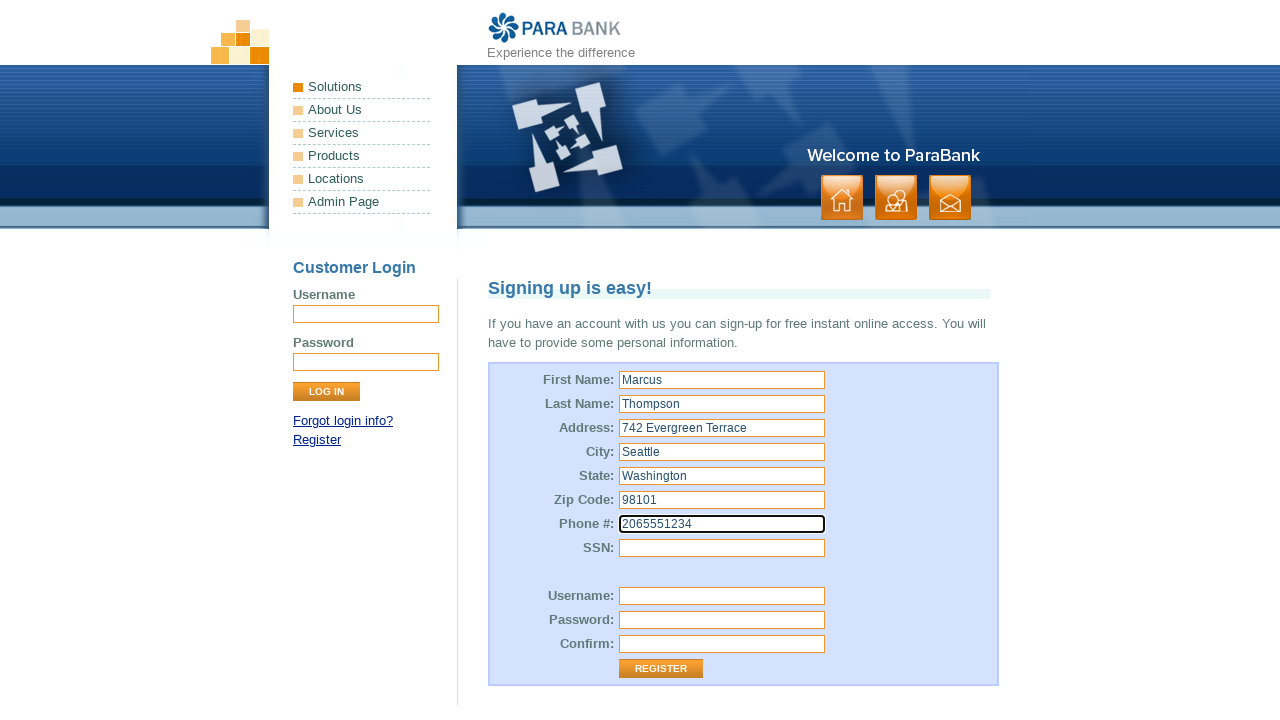

Filled SSN with '445332187' on input[id='customer.ssn']
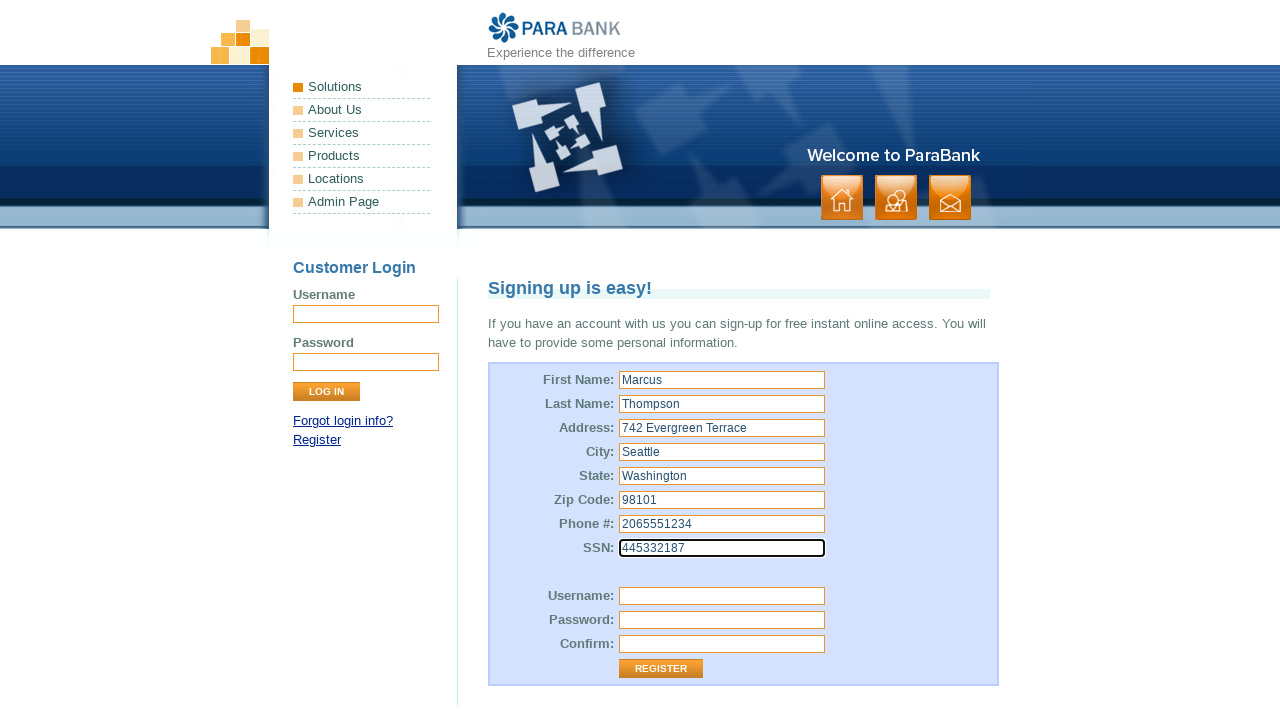

Filled username with 'mthompson2024' on input[name='customer.username']
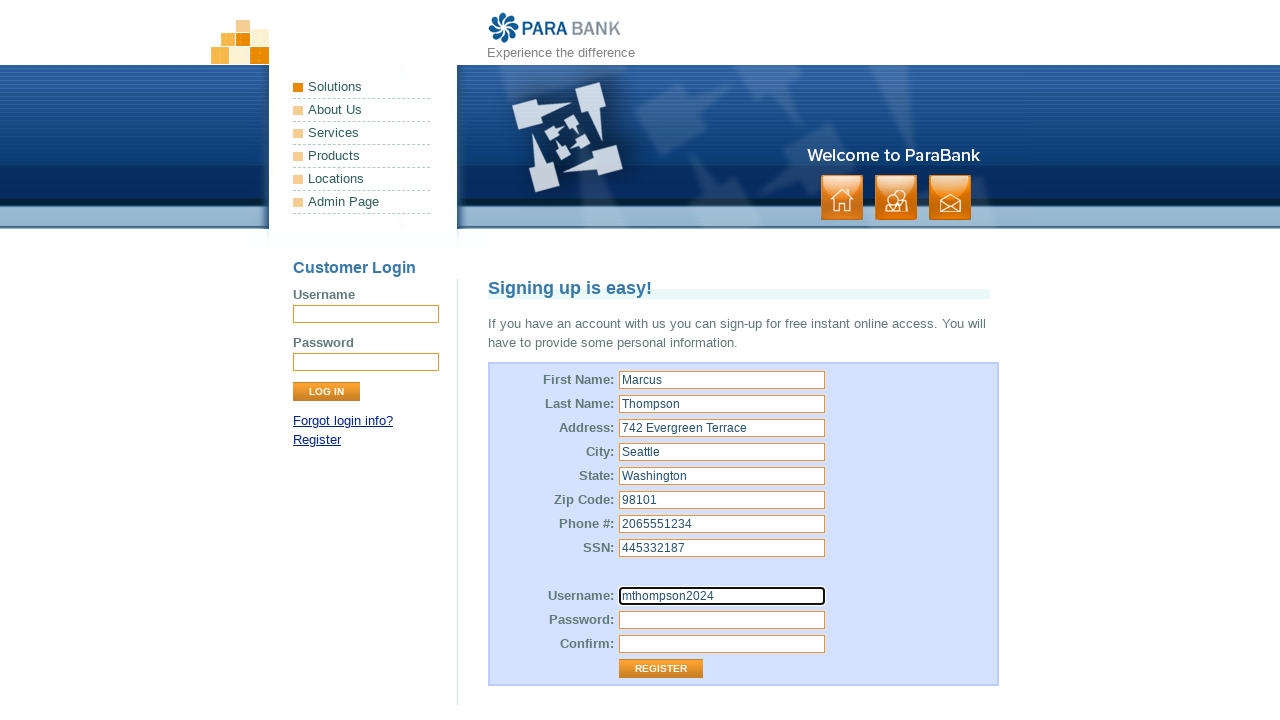

Filled password field on #customer\.password
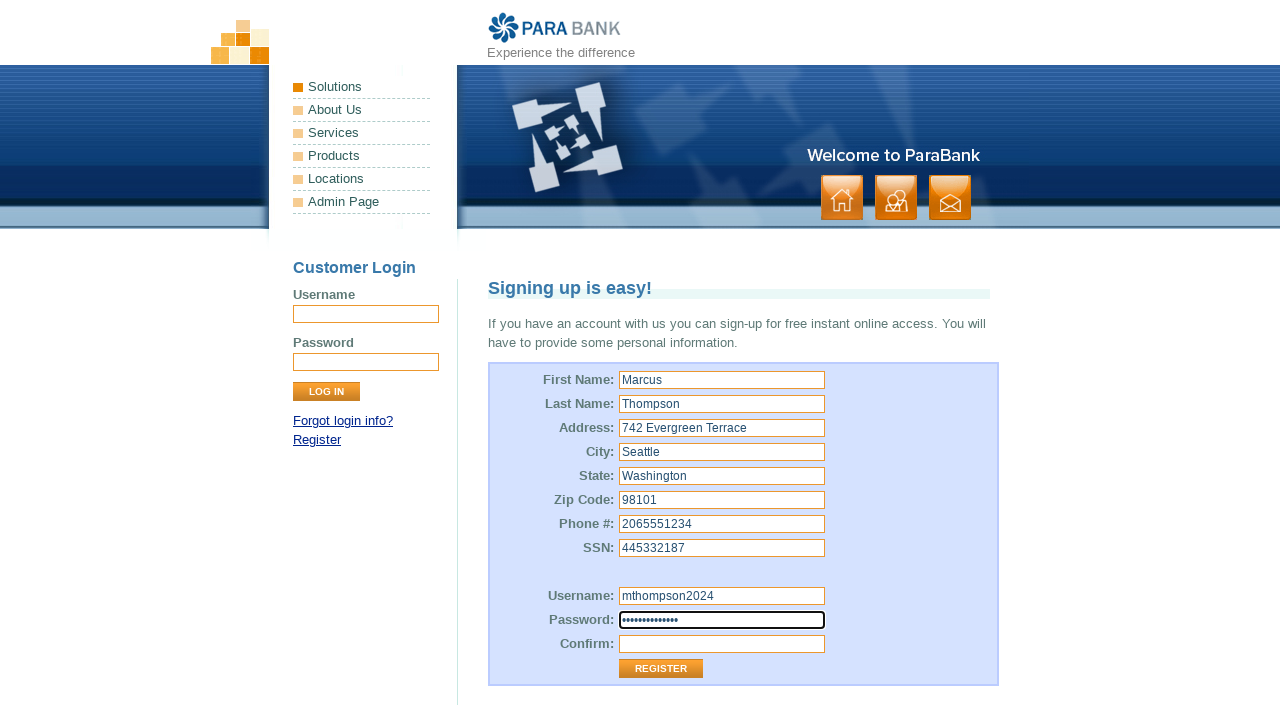

Filled confirm password field on #repeatedPassword
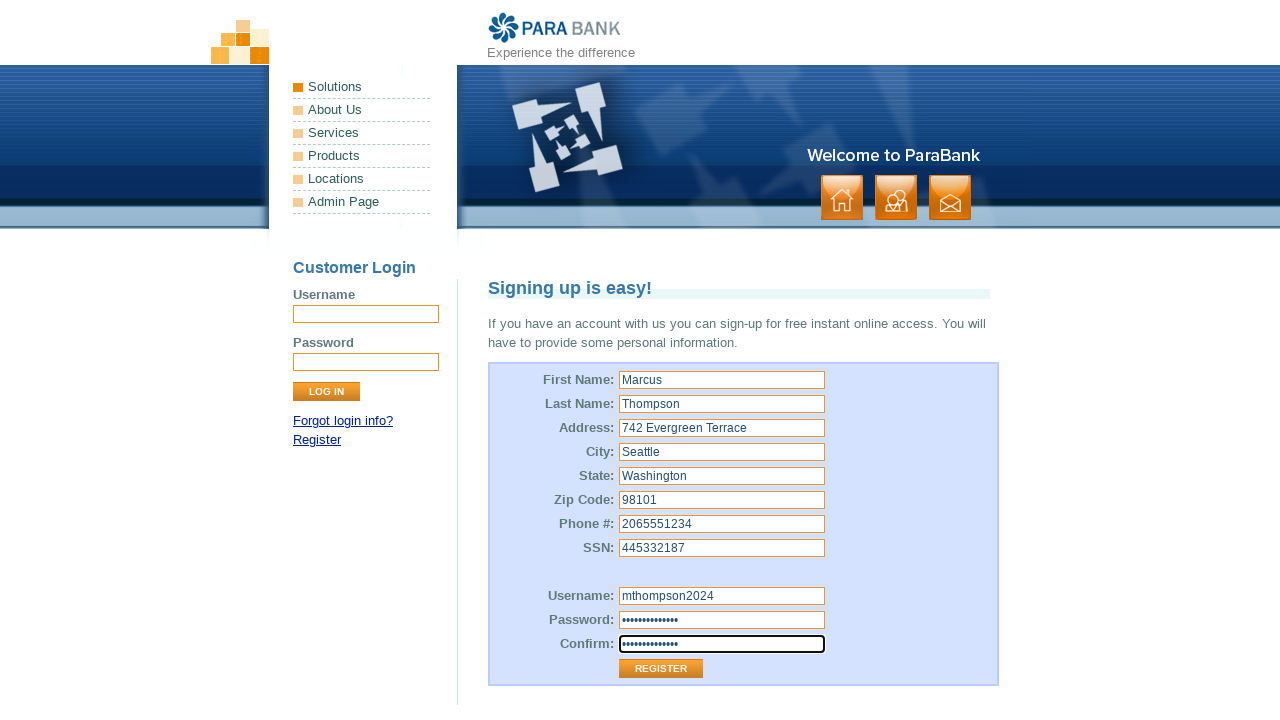

Clicked Register button to submit the form at (661, 669) on input[value='Register']
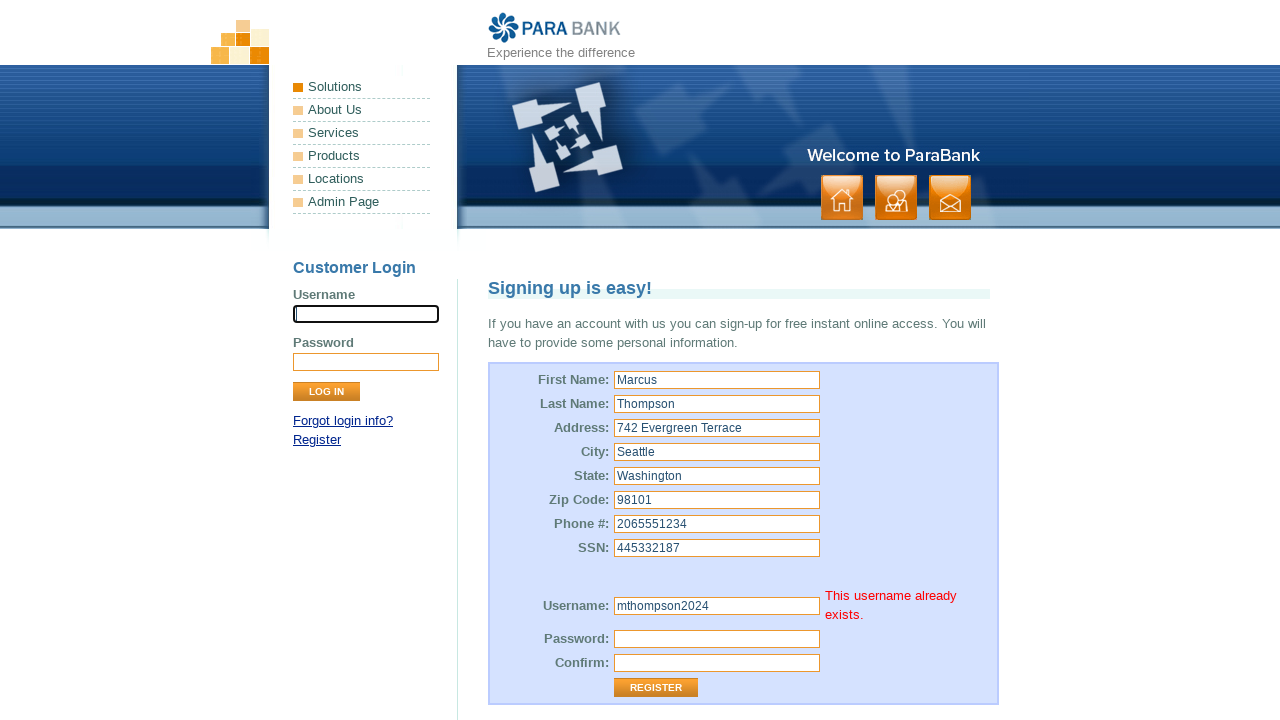

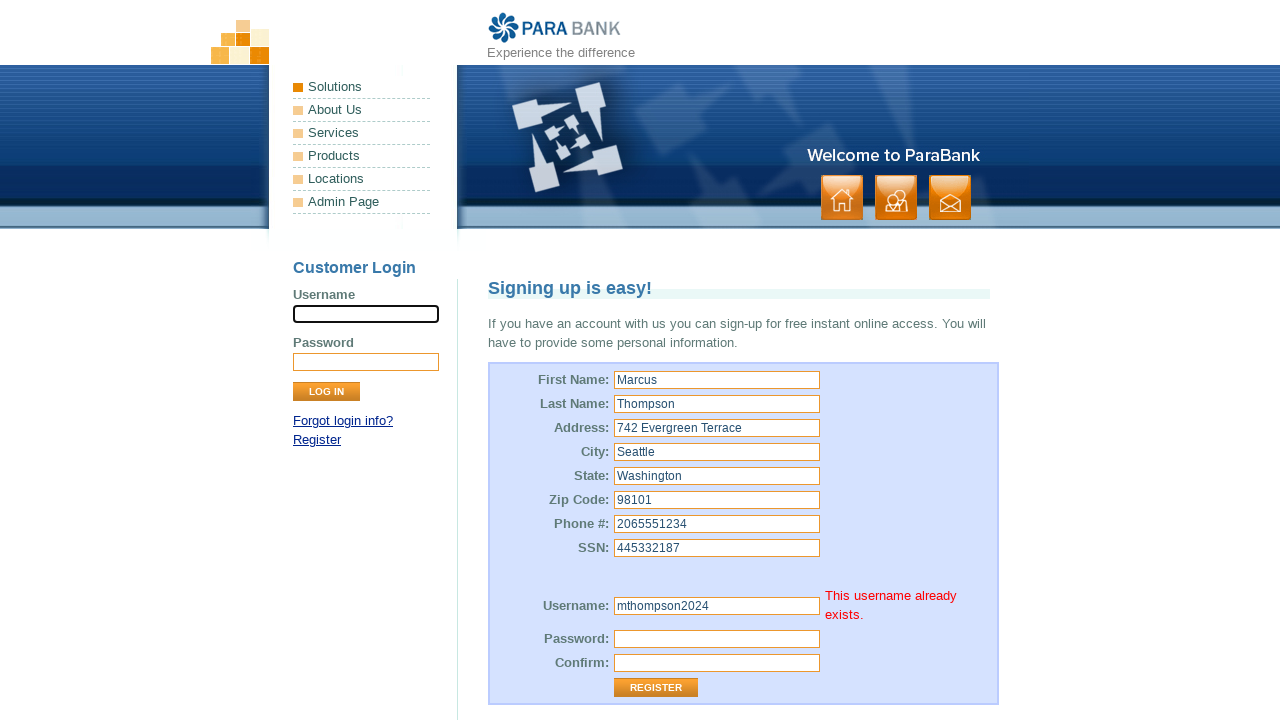